Tests the positive scenario of filling the registration form with valid name, phone, and email data and submitting successfully.

Starting URL: https://netology.ru/programs/qa-middle

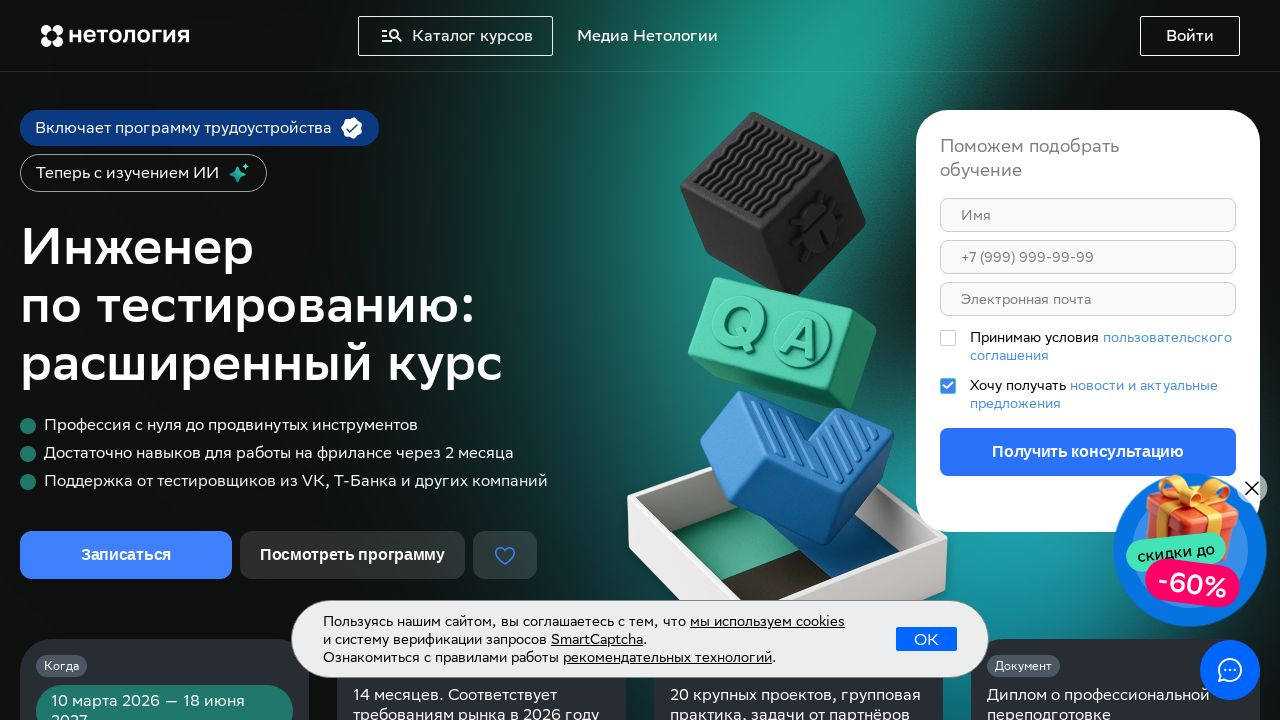

Filled name field with valid Cyrillic name 'Иван' on div.styles_root__B5IdH input[name='first_name']
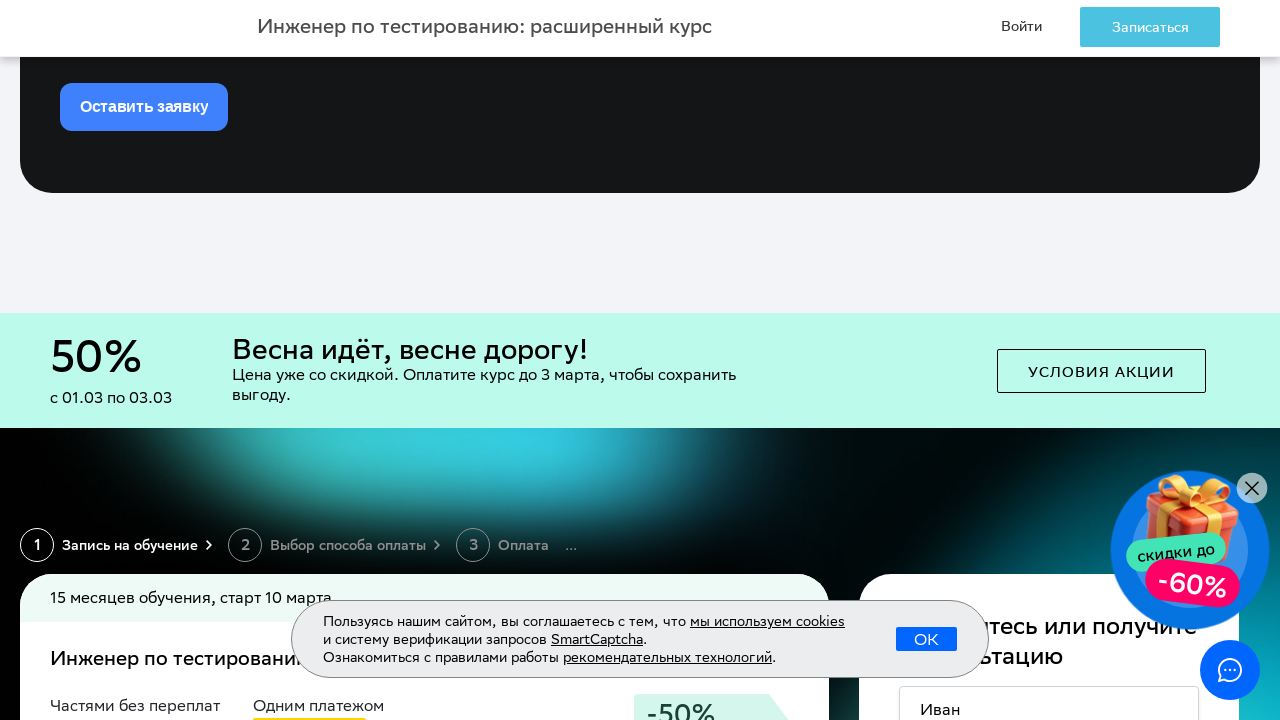

Filled phone field with valid Russian phone number '+79012345678' on div.styles_root__B5IdH input[name='phone']
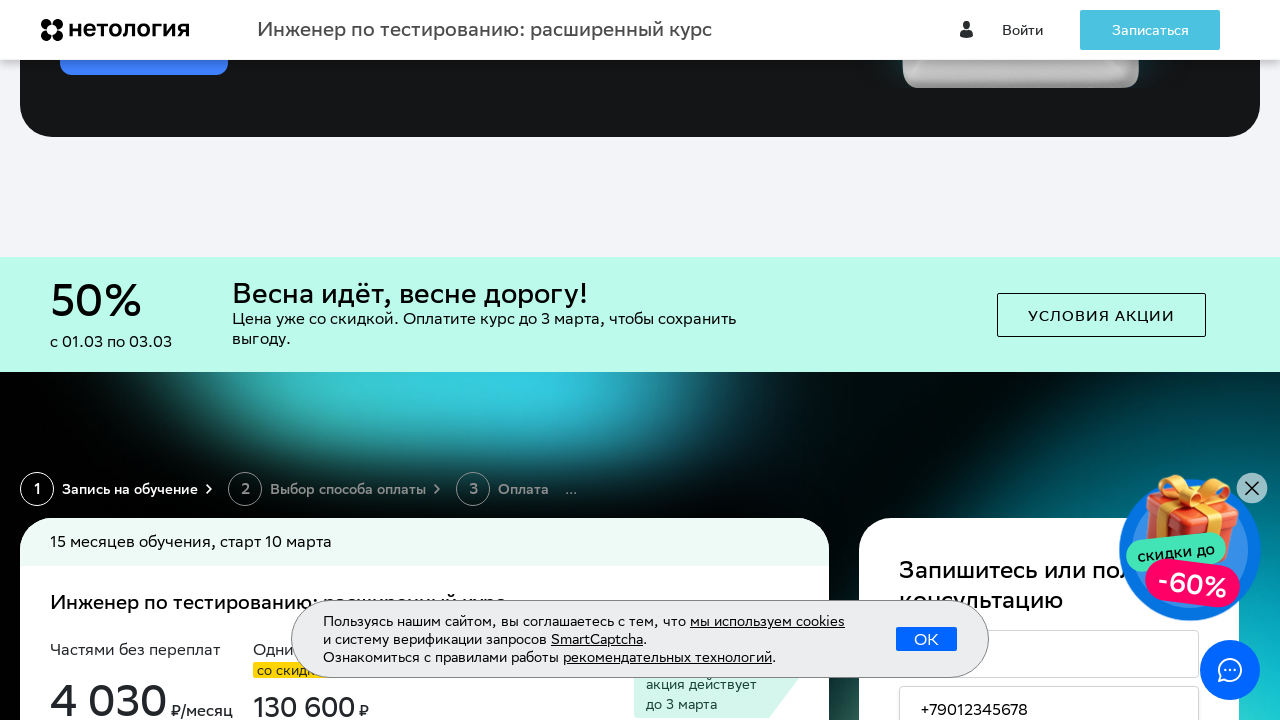

Filled email field with valid email 'testuser@example.com' on div.styles_root__B5IdH input[name='email']
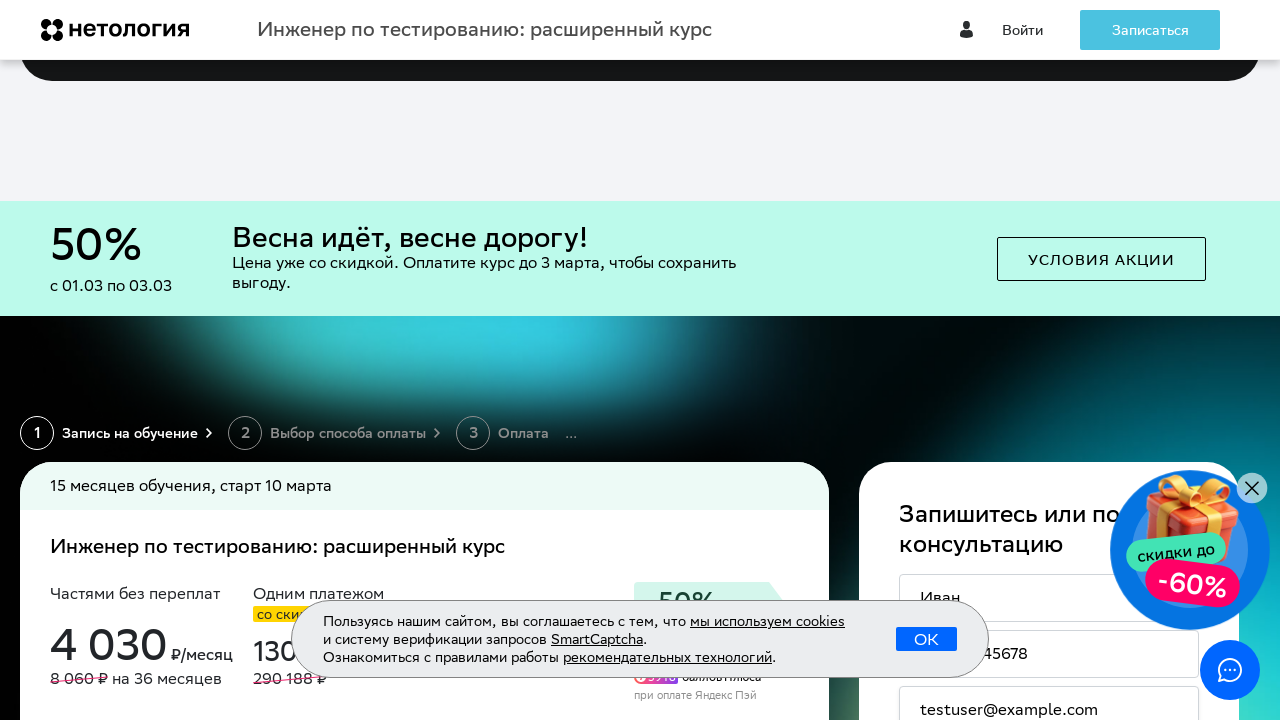

Clicked 'Записаться' (Sign up) button to submit registration form at (1049, 360) on div.styles_root__B5IdH button[name='buttons.orderButton']
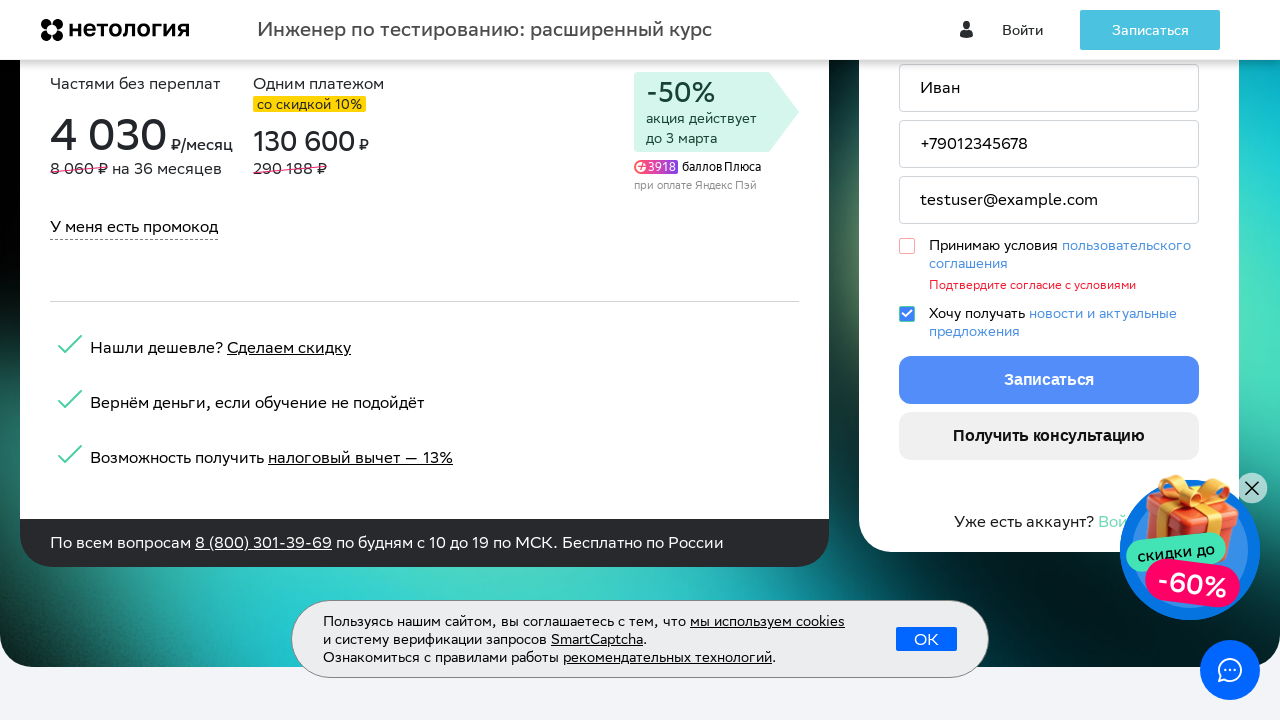

Payment page loaded successfully after form submission
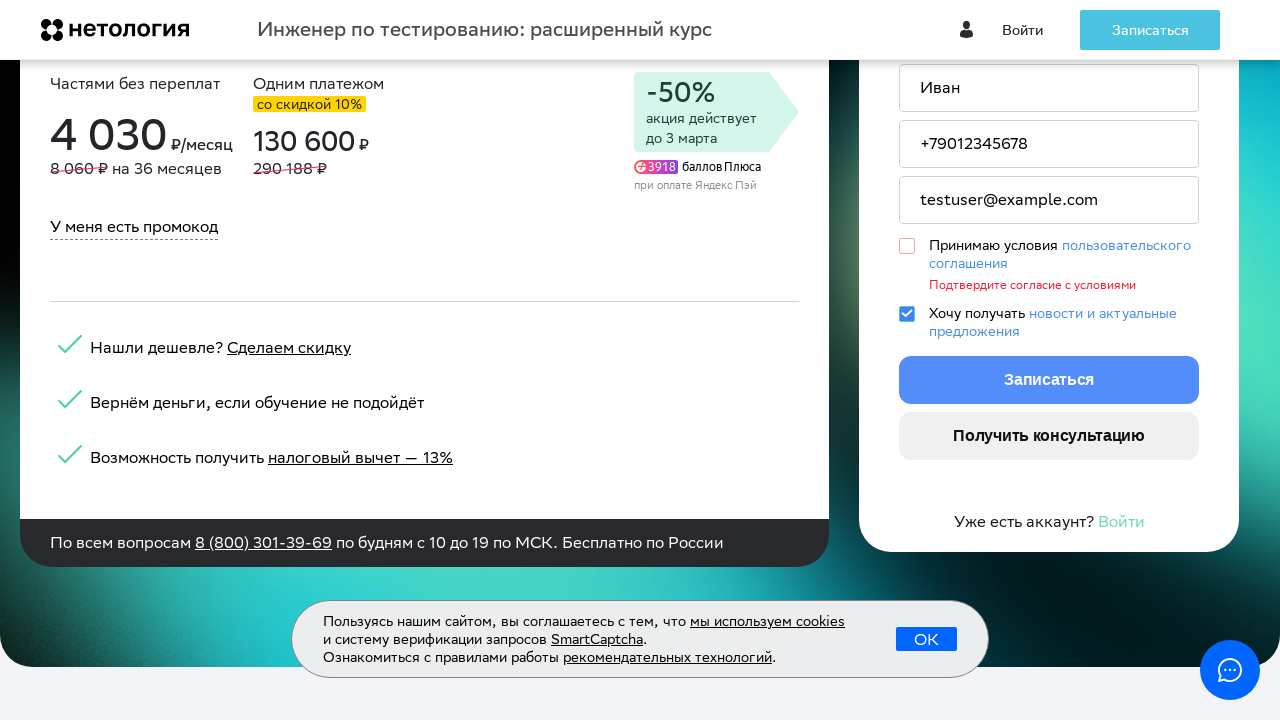

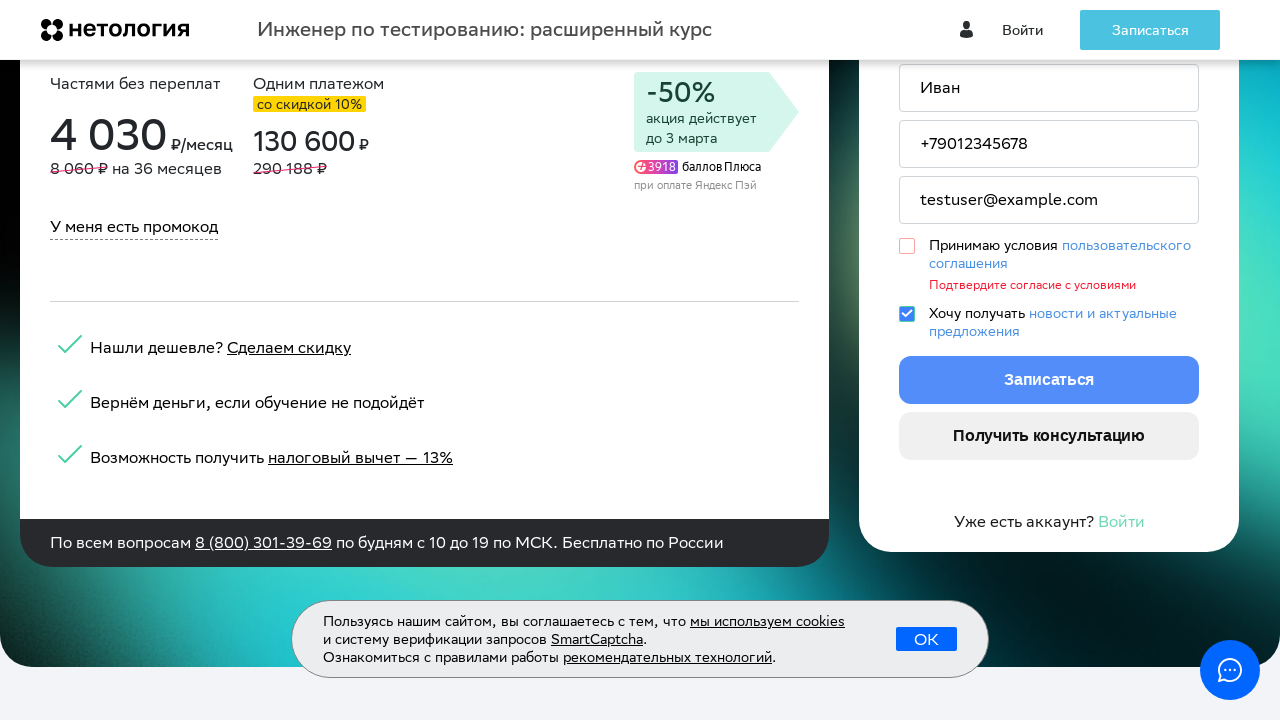